Tests clicking on the cart icon in the Target.com header navigation

Starting URL: https://www.target.com/

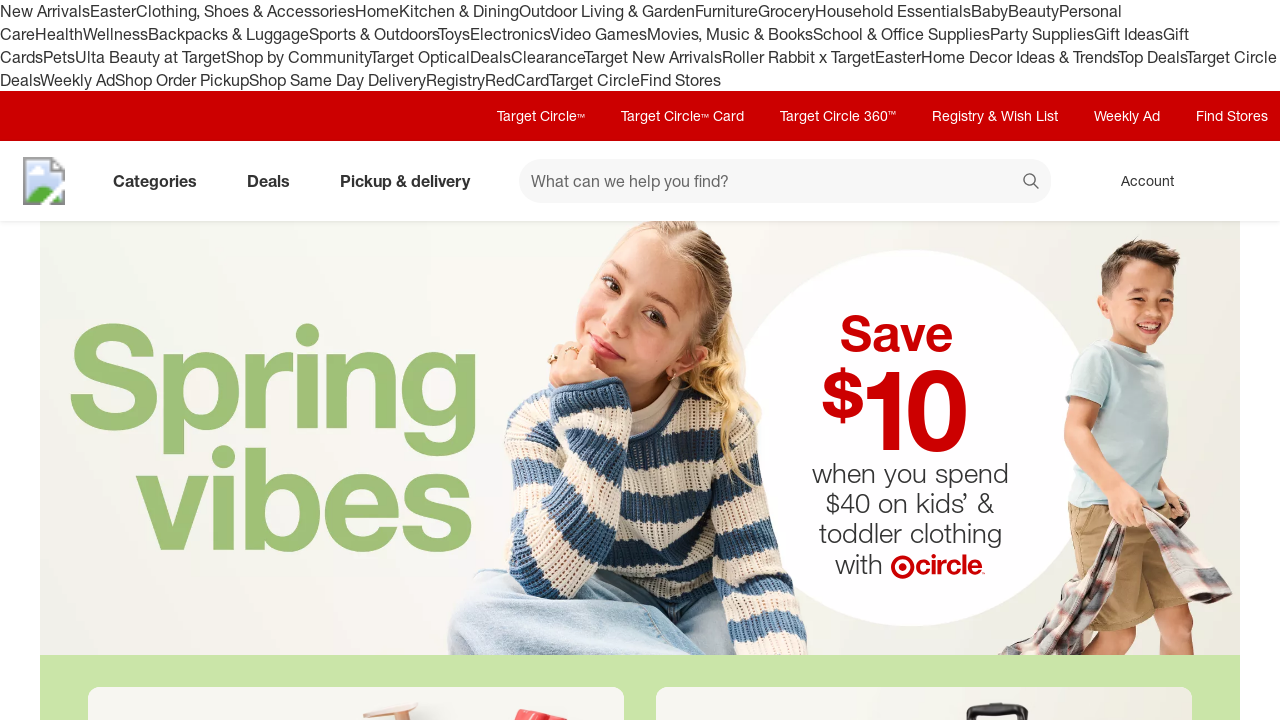

Clicked cart icon in Target.com header navigation at (1238, 181) on [data-test='@web/CartLink']
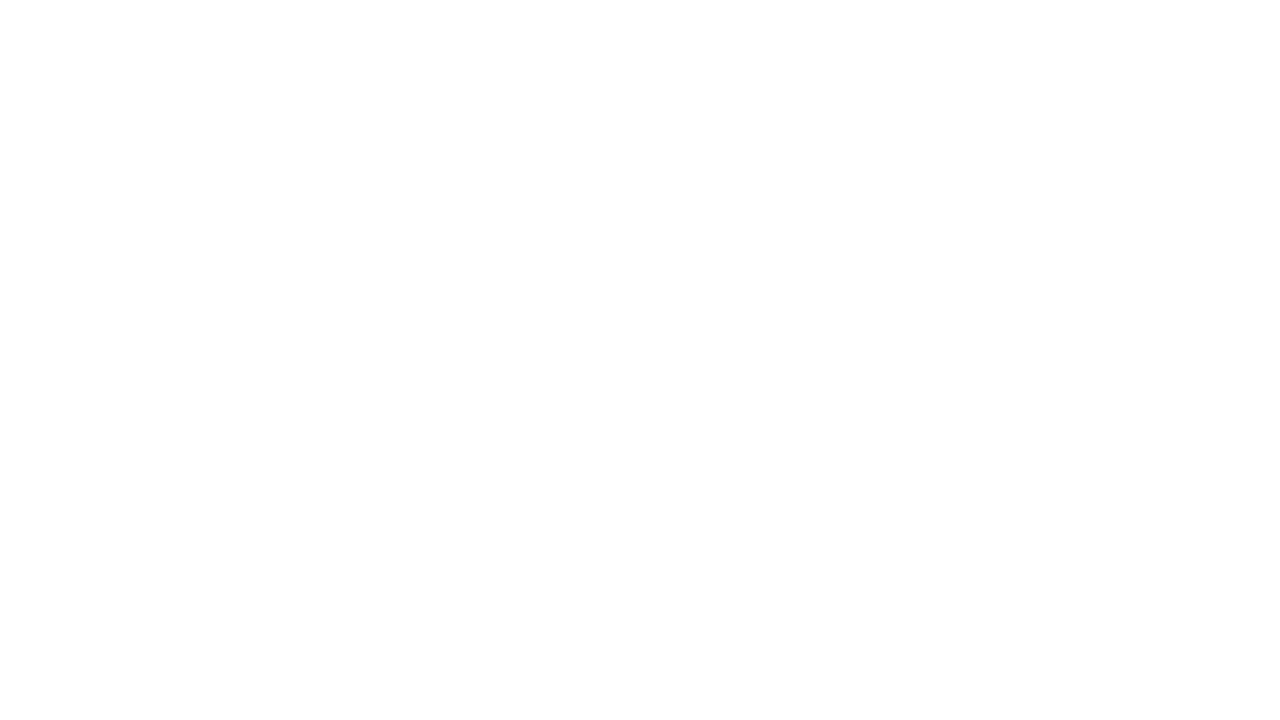

Cart page loaded with networkidle state
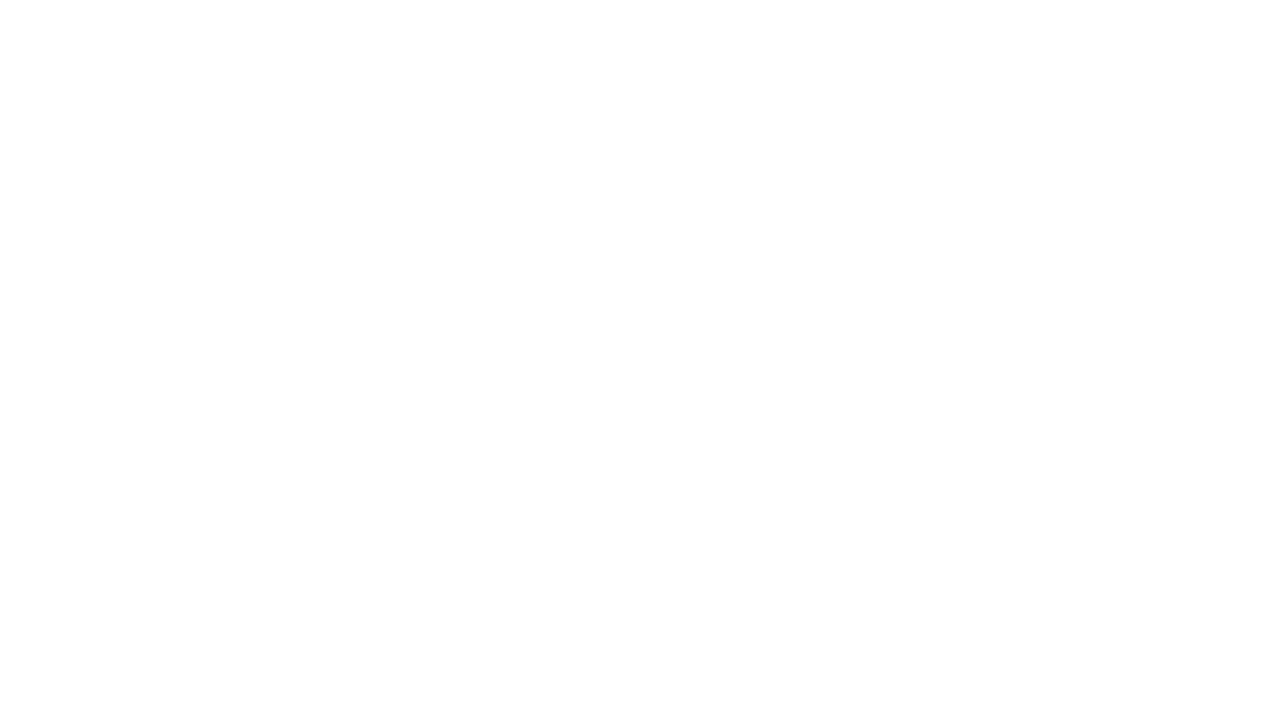

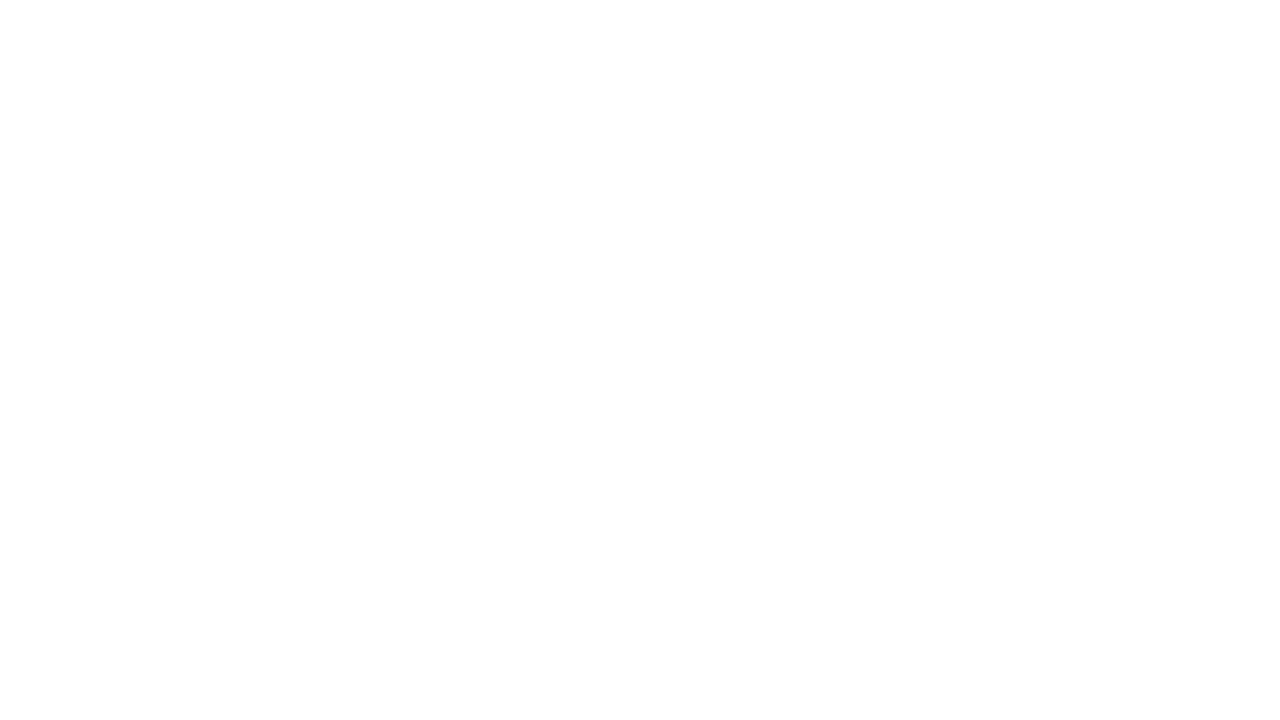